Tests right-click context menu functionality by performing a right-click on an element, selecting the Copy option from the context menu, and handling the resulting alert dialog

Starting URL: https://swisnl.github.io/jQuery-contextMenu/demo.html

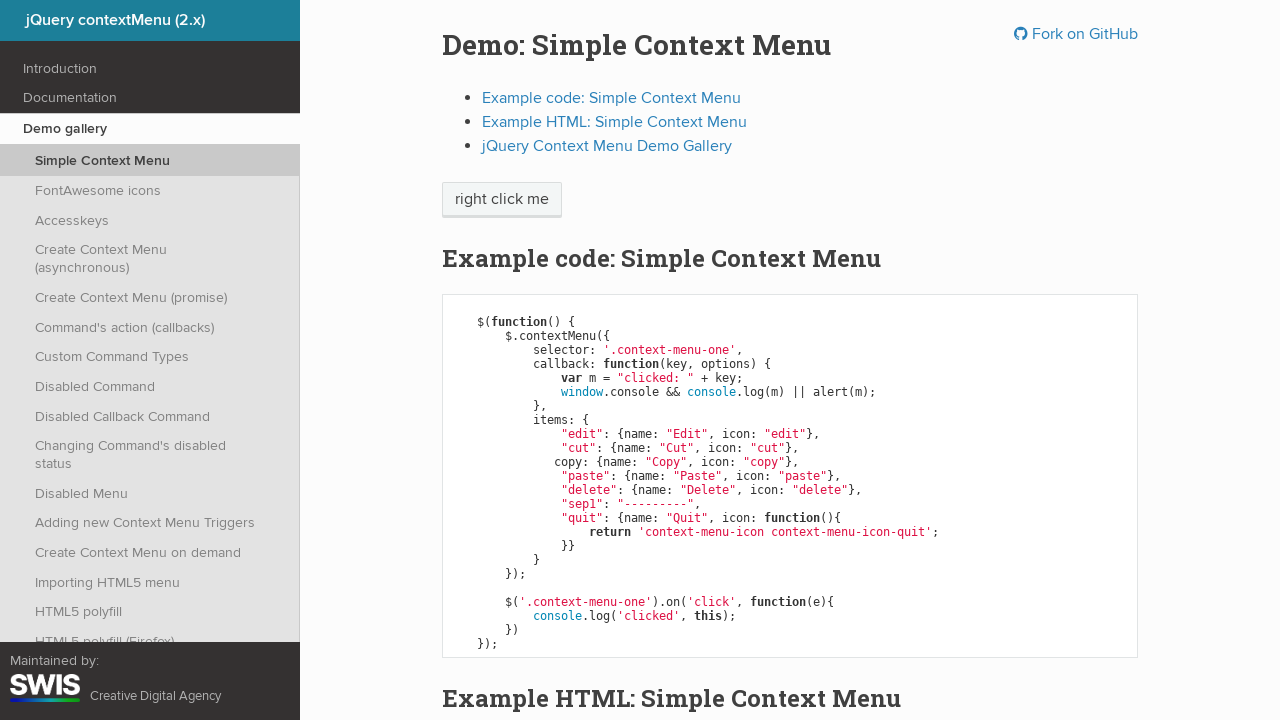

Located the 'right click me' element
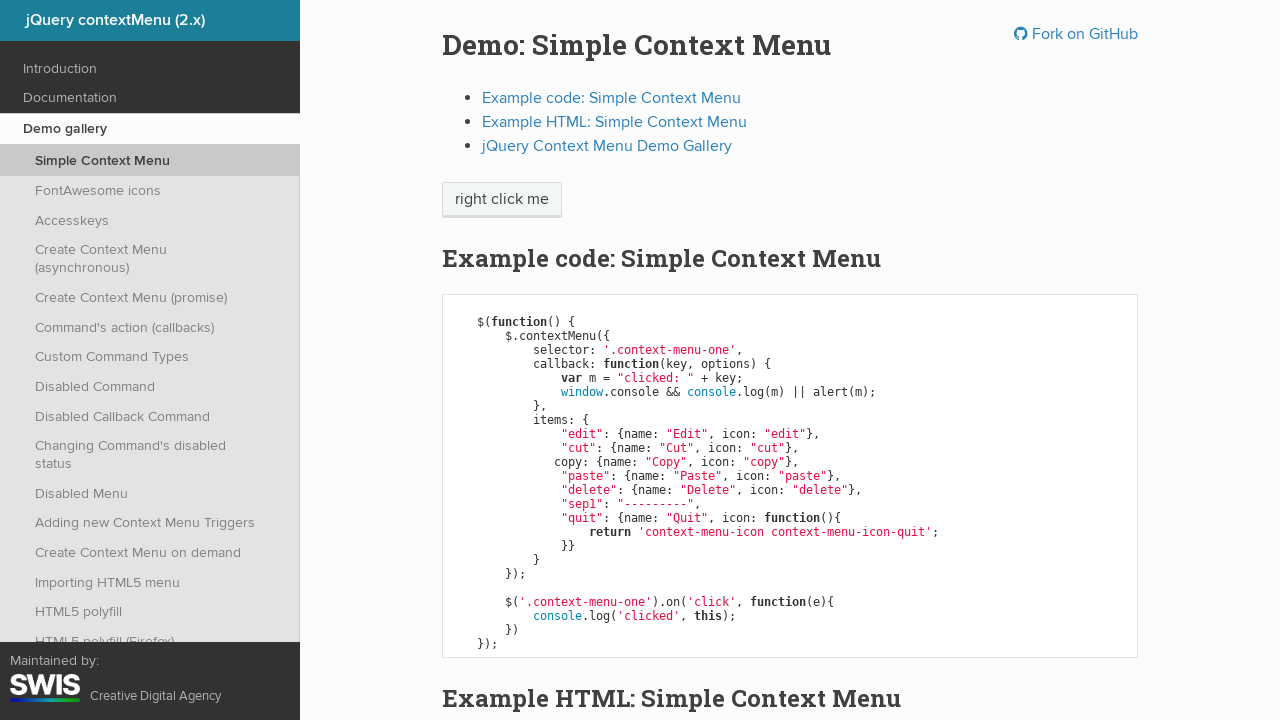

Performed right-click on the element at (502, 200) on xpath=//span[contains(text(),'right click me')]
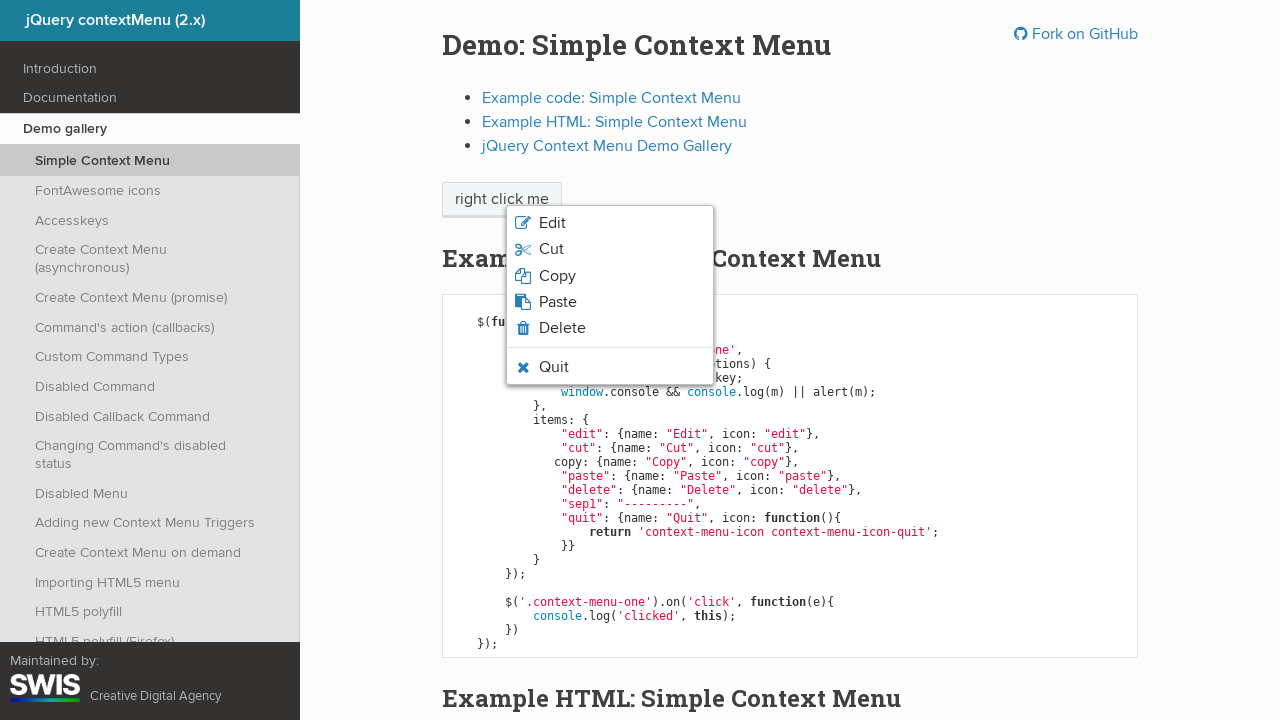

Clicked the Copy option from the context menu at (557, 276) on xpath=(//span[contains(text(),'Copy')])[2]
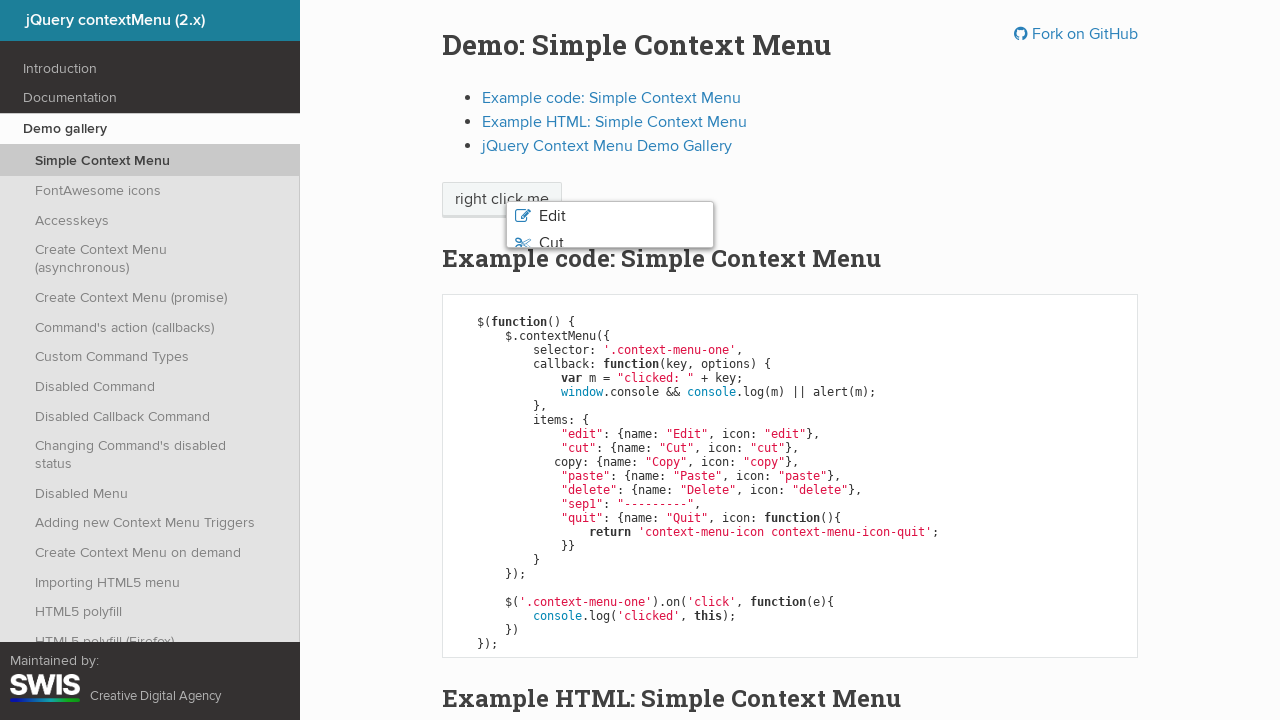

Set up dialog handler to accept alert
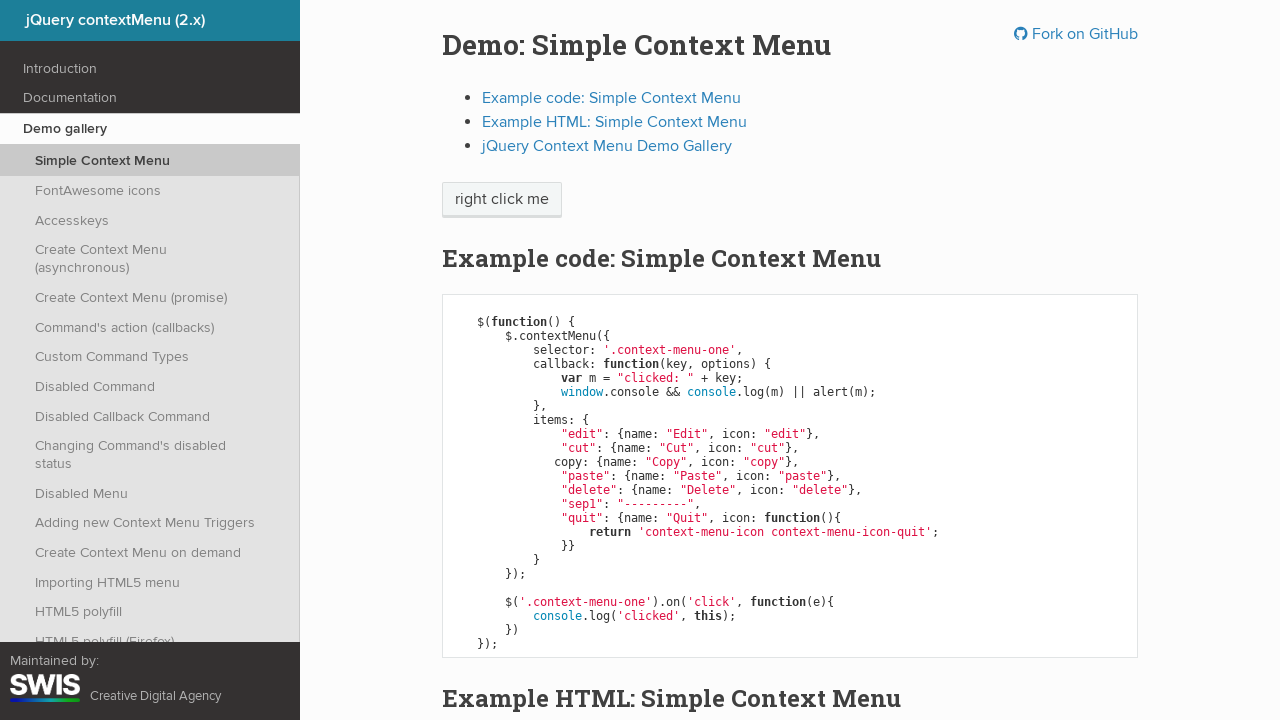

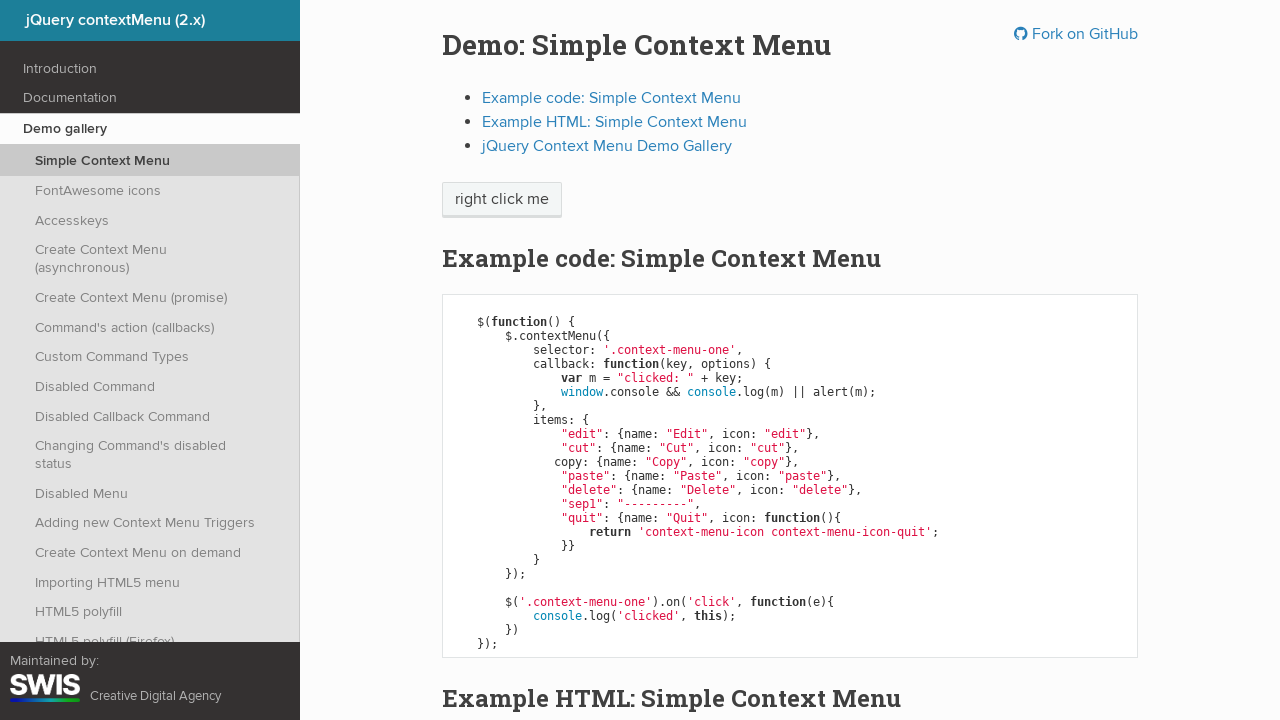